Tests that age value of zero is permitted when submitting the fan registration form

Starting URL: https://davi-vert.vercel.app/index.html

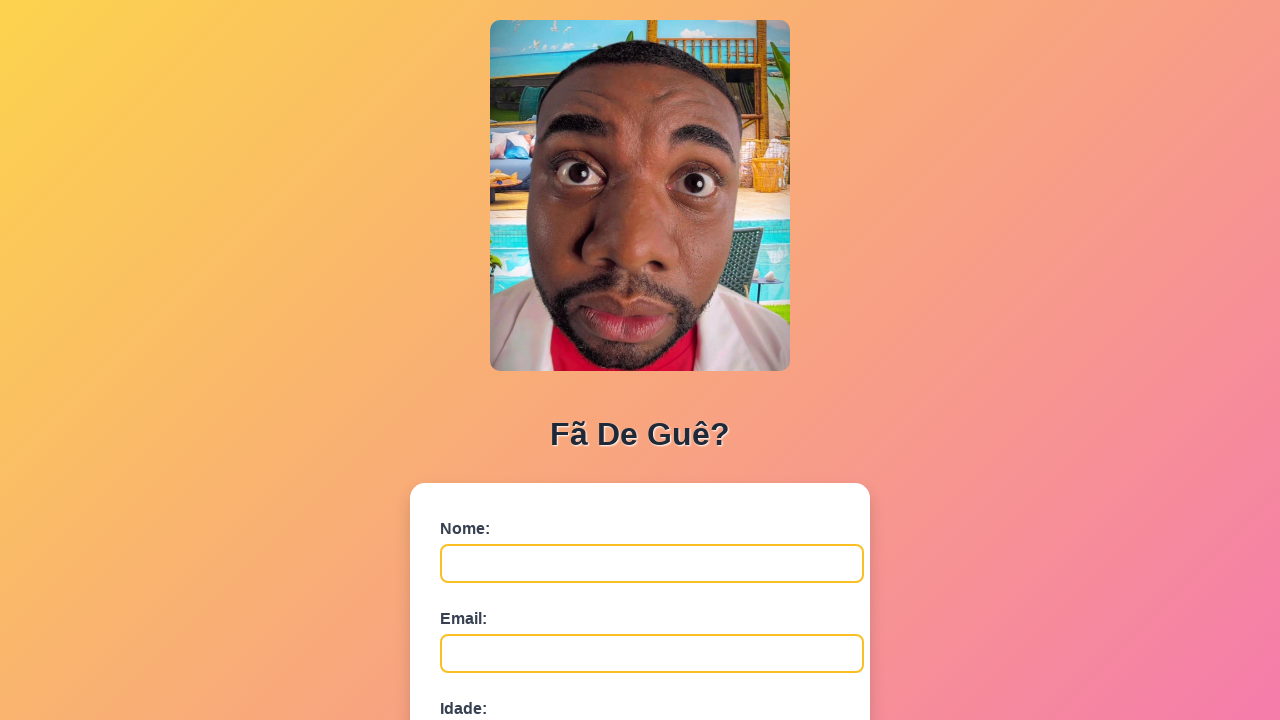

Filled name field with 'Teste' on #nome
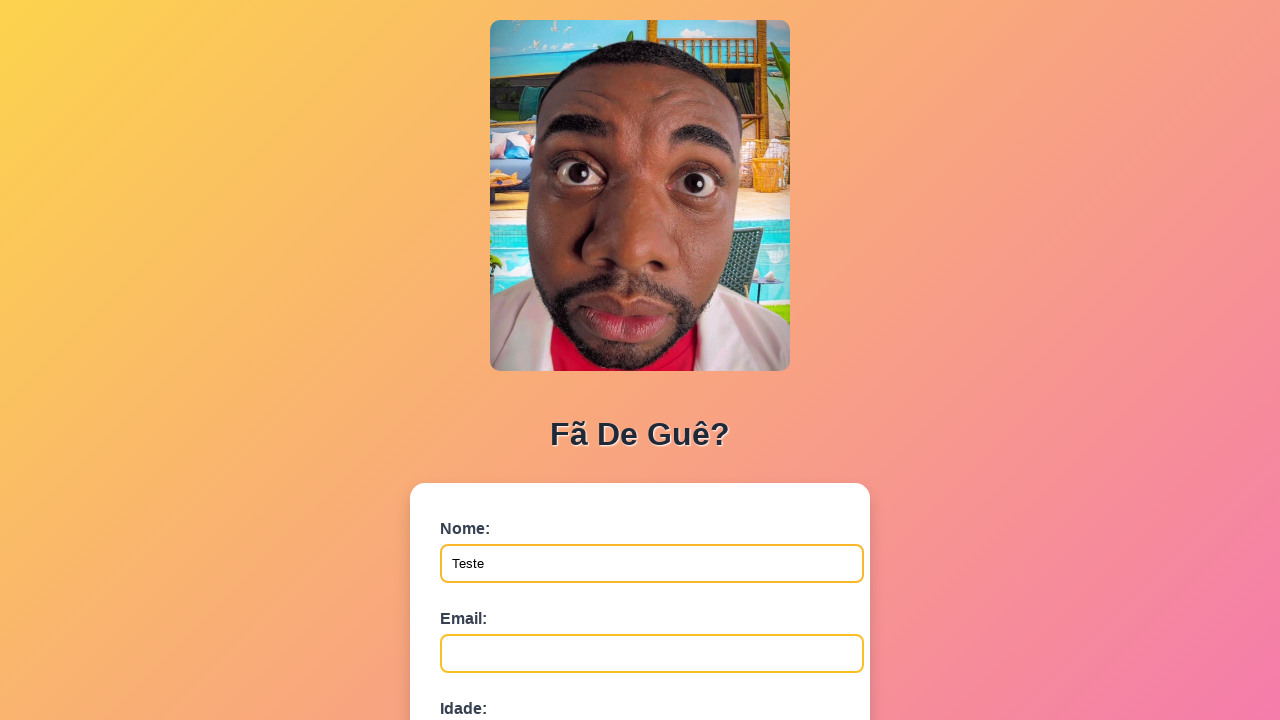

Filled email field with 'teste@email.com' on #email
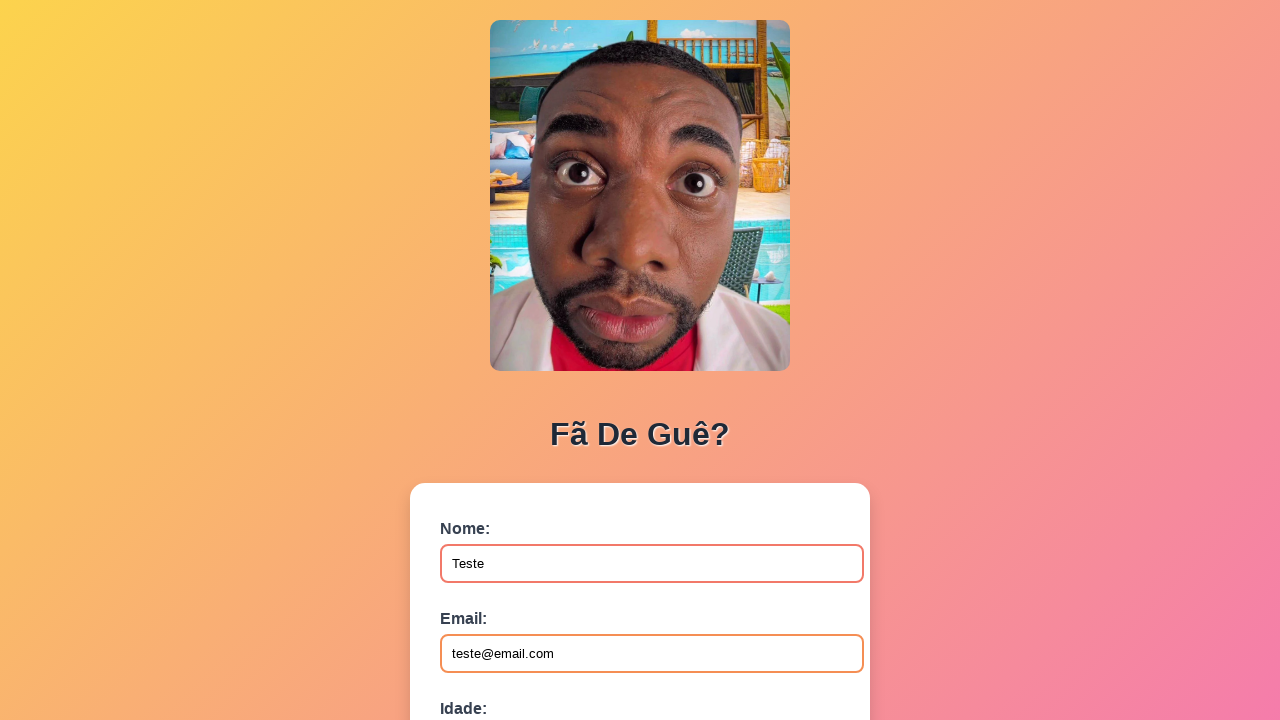

Filled age field with zero value on #idade
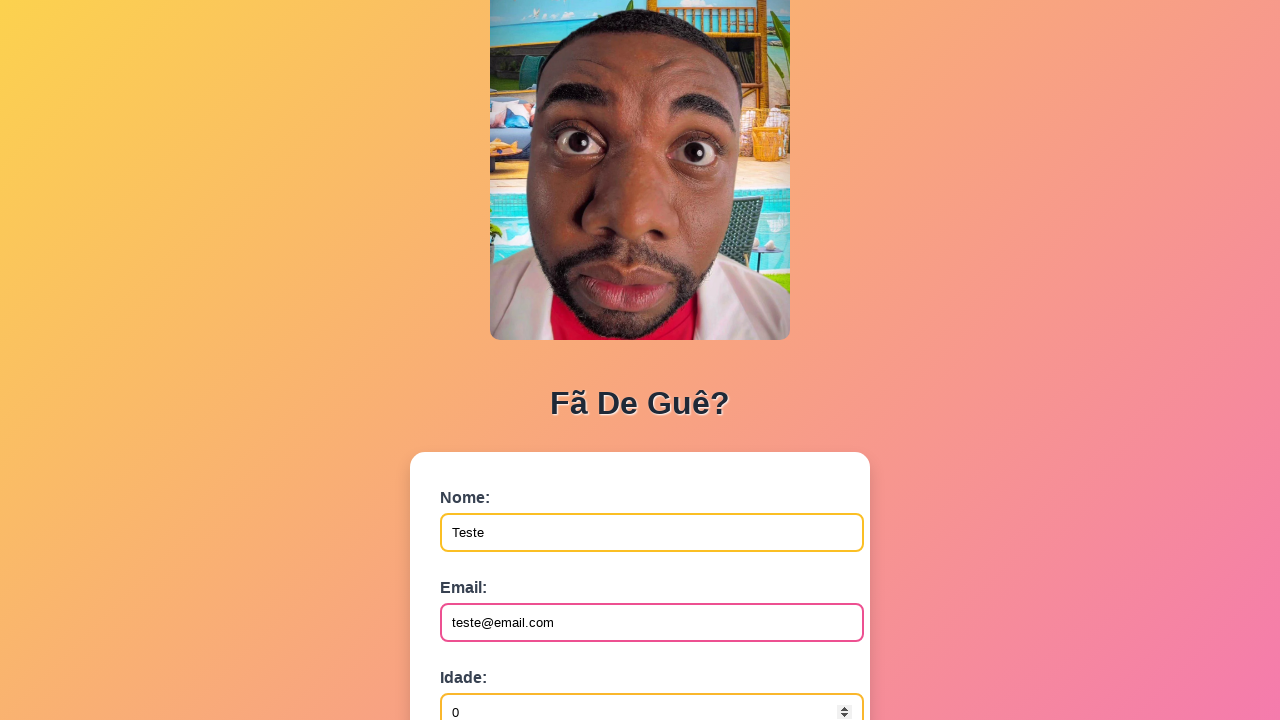

Clicked submit button to submit fan registration form at (490, 569) on button[type='submit']
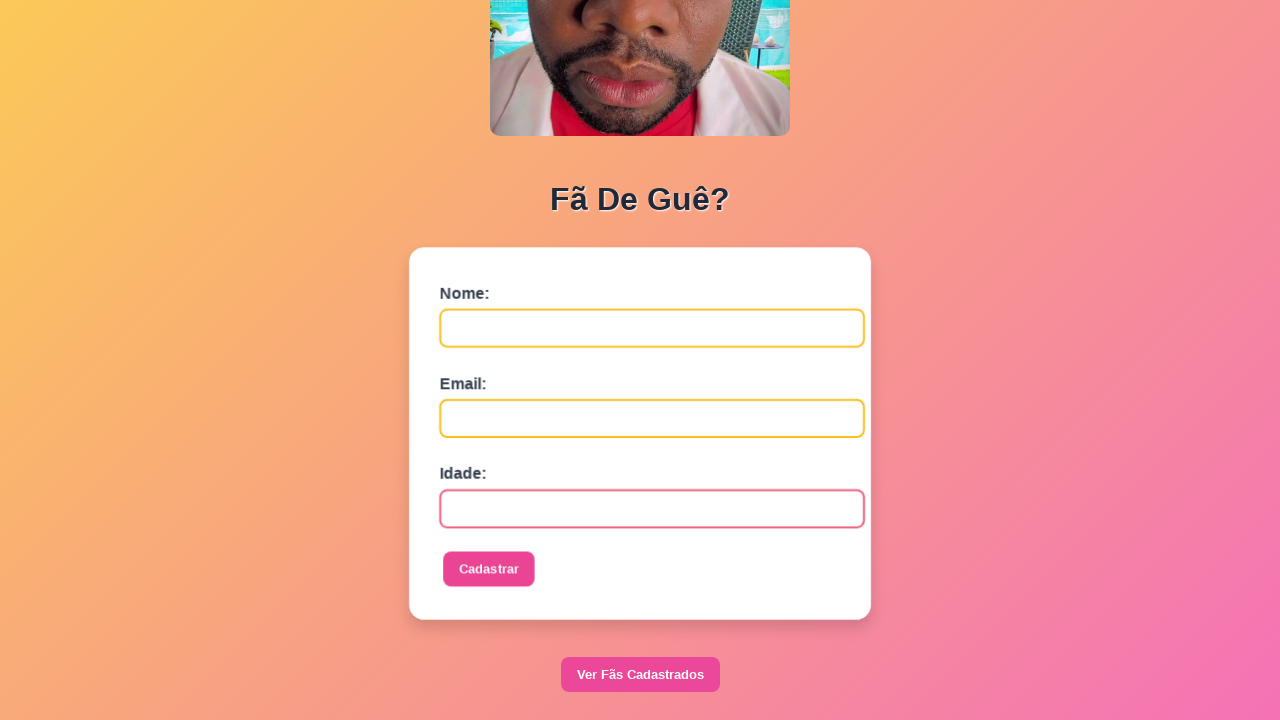

Form processing completed
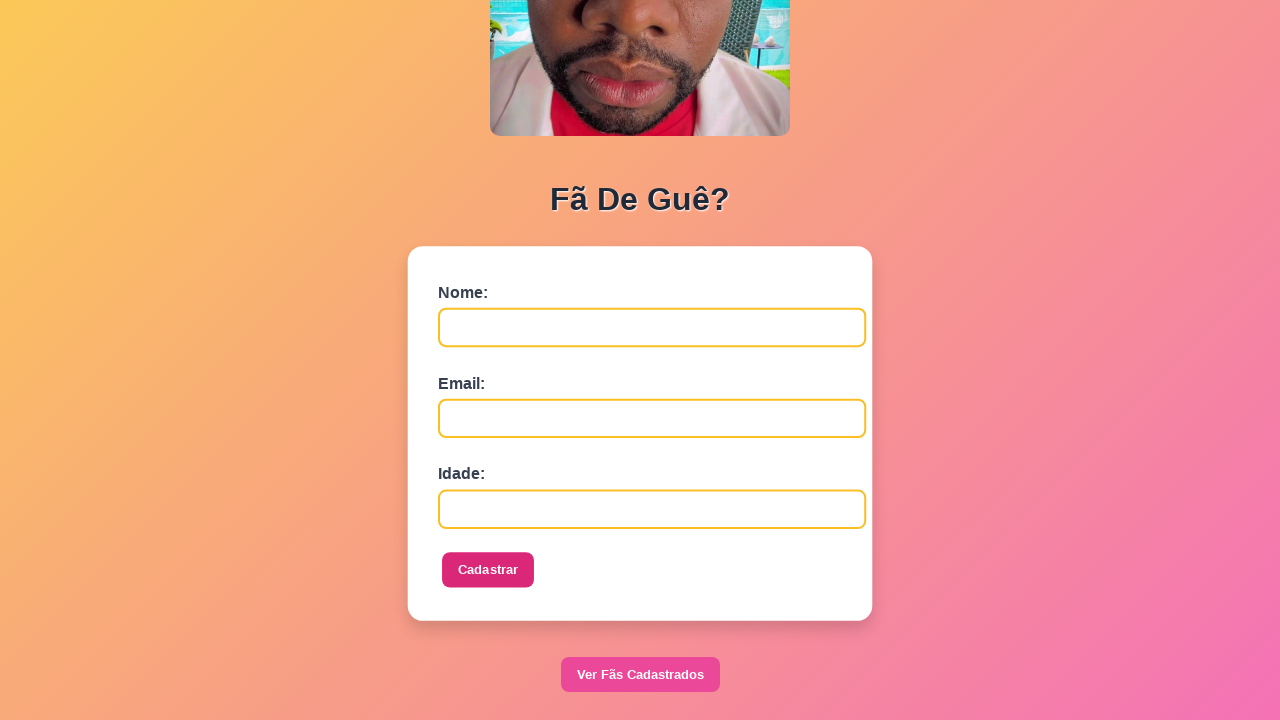

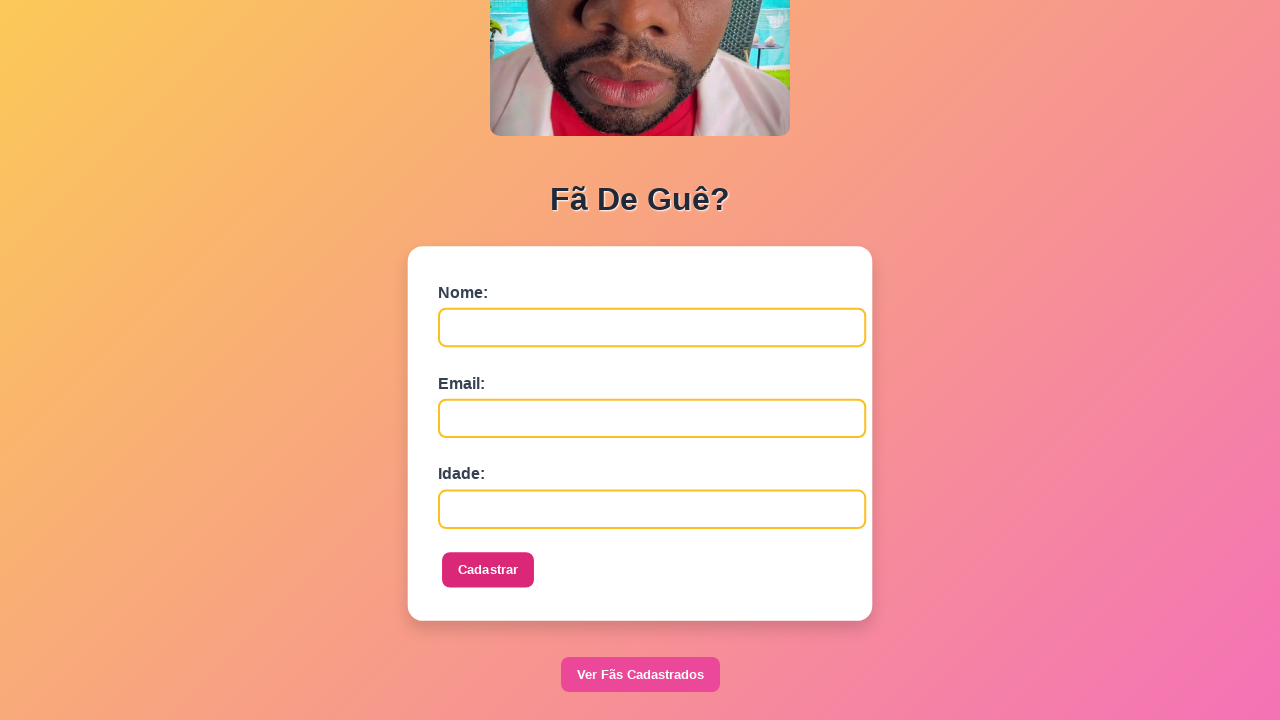